Tests drag and drop functionality by dragging element A to element B's position

Starting URL: http://the-internet.herokuapp.com/drag_and_drop

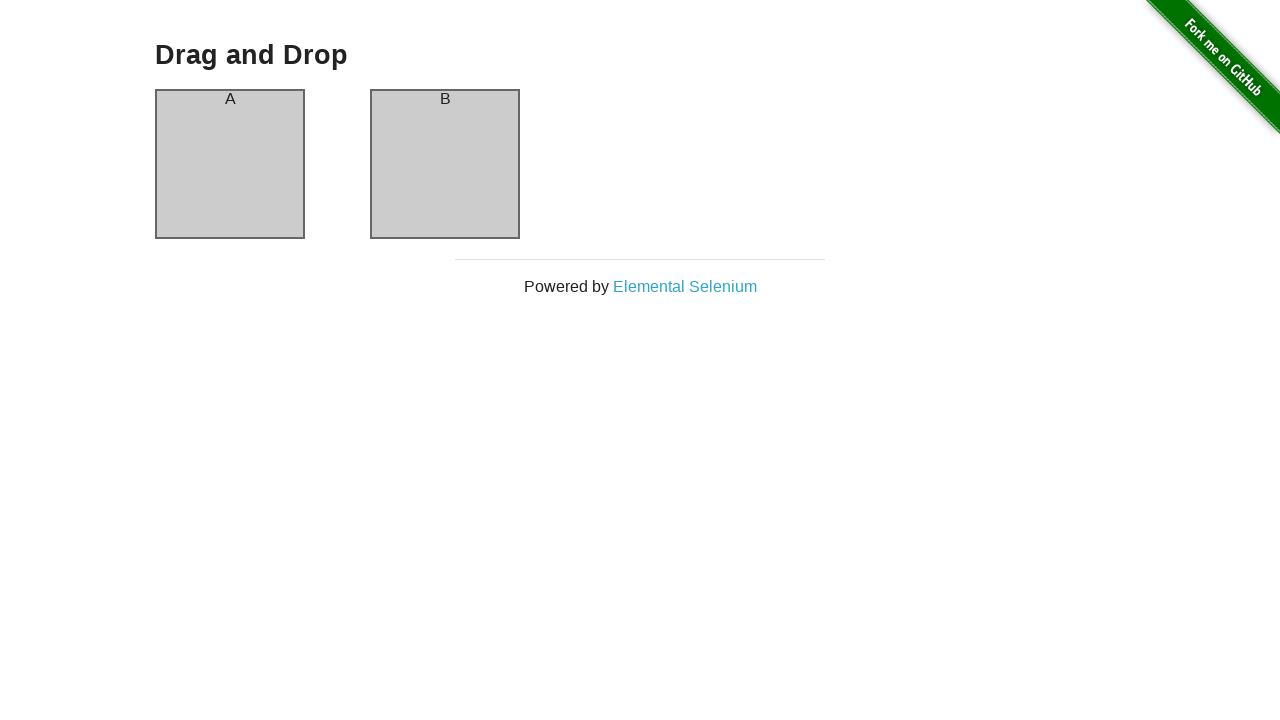

Dragged element A and dropped it onto element B at (445, 164)
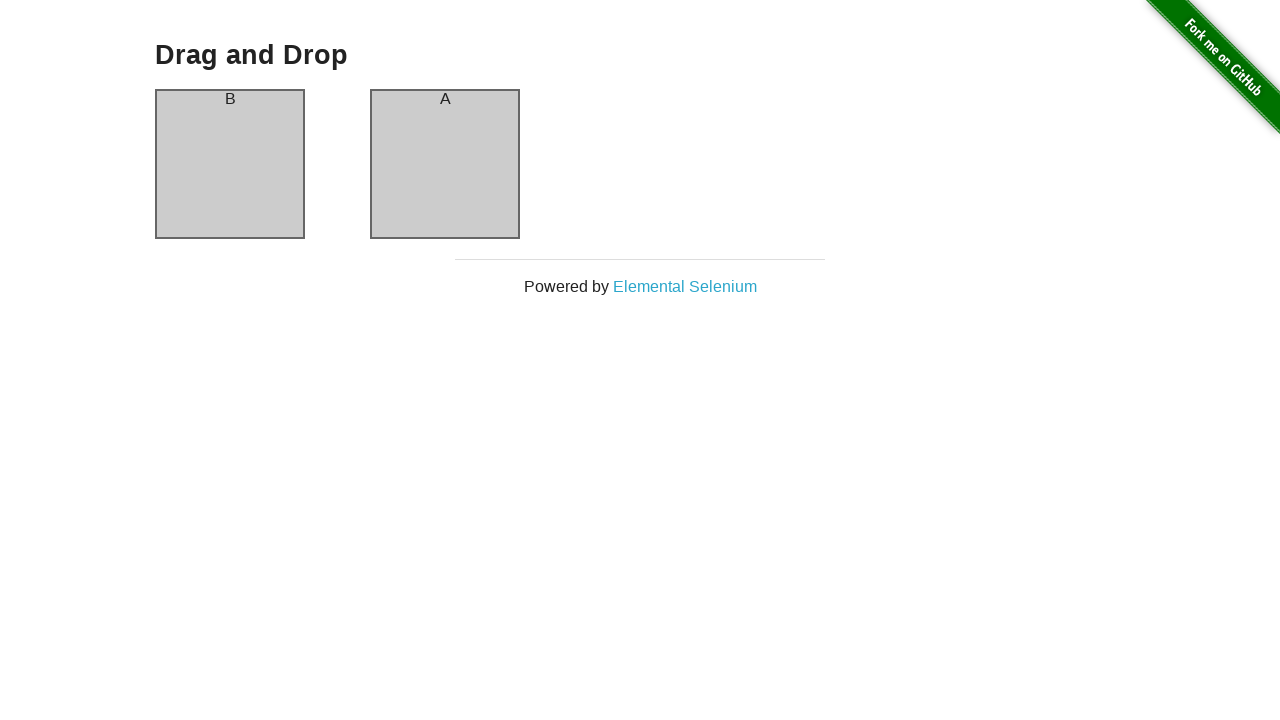

Waited for drag and drop operation to complete
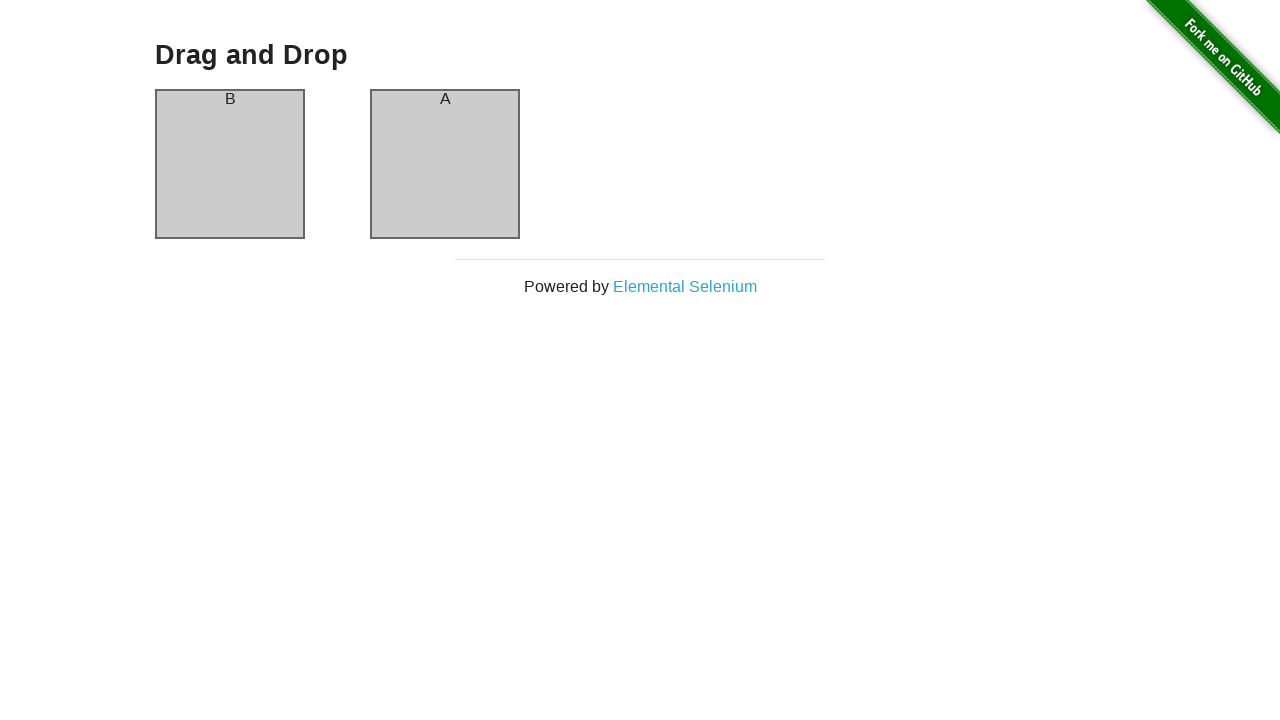

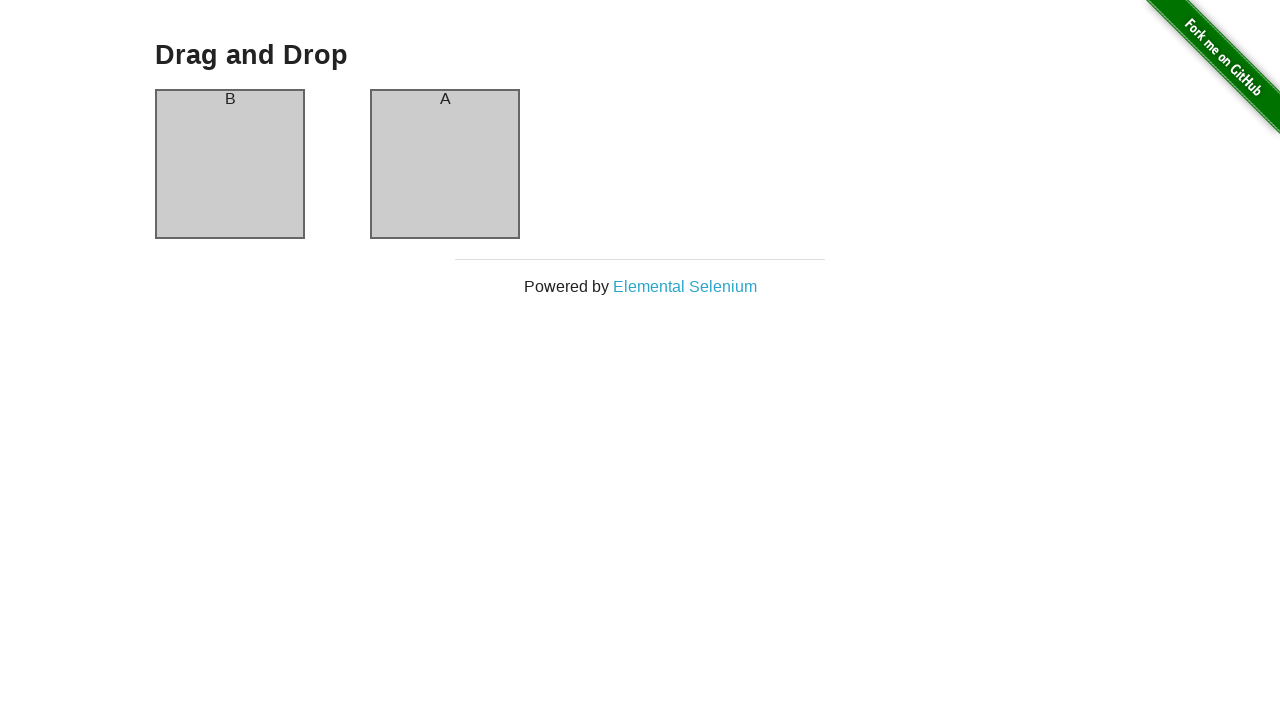